Tests footer navigation links by opening each link in the first column of the footer section in new tabs and verifying they load successfully

Starting URL: https://rahulshettyacademy.com/AutomationPractice/

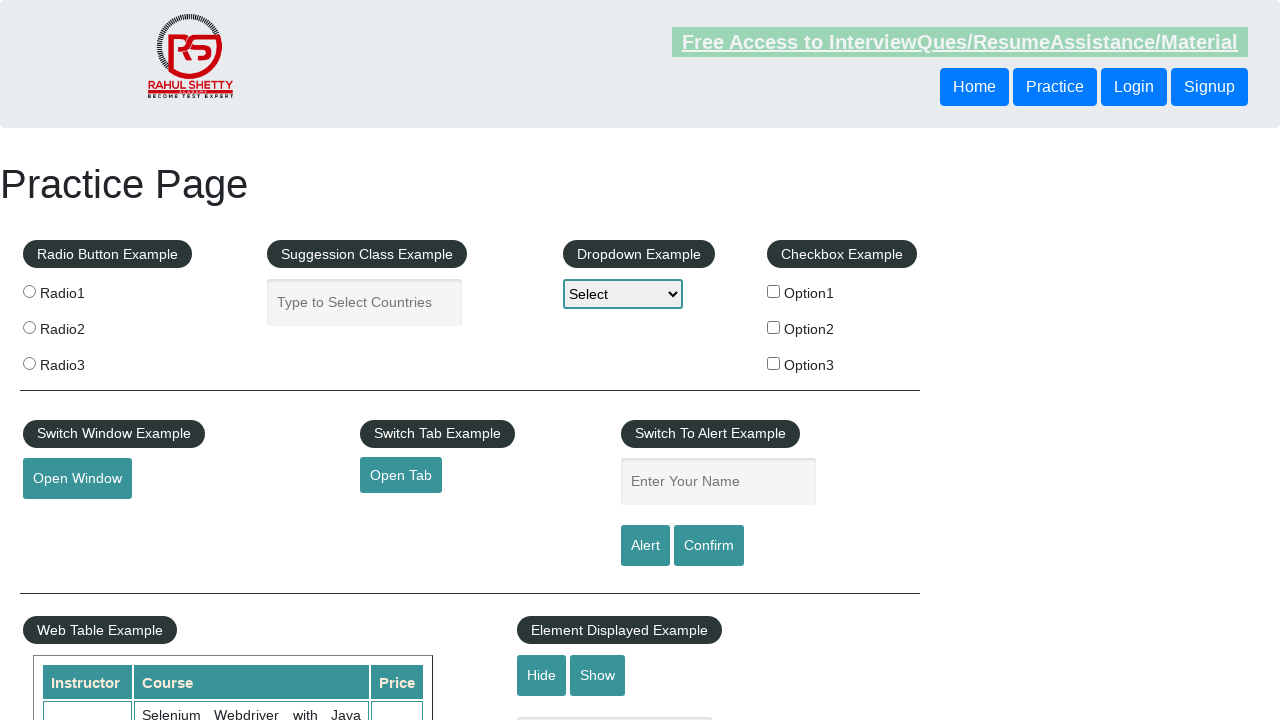

Located footer section with ID 'gf-BIG'
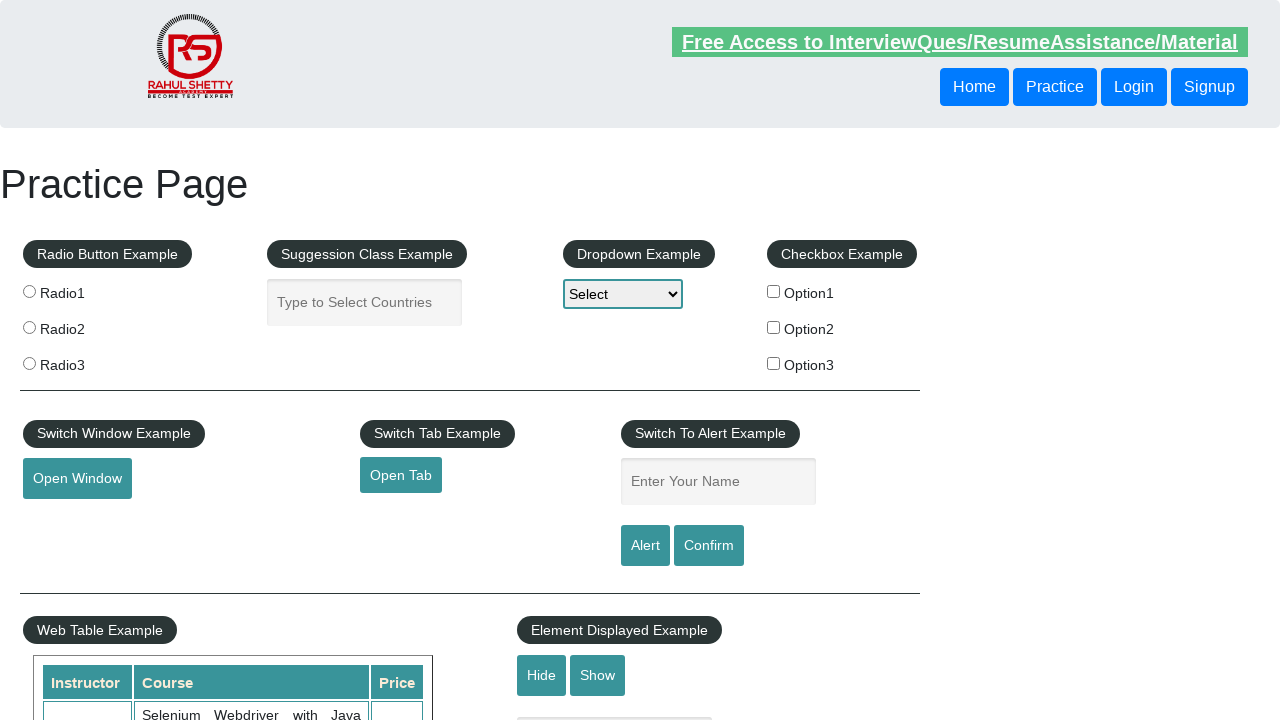

Located first column of footer table
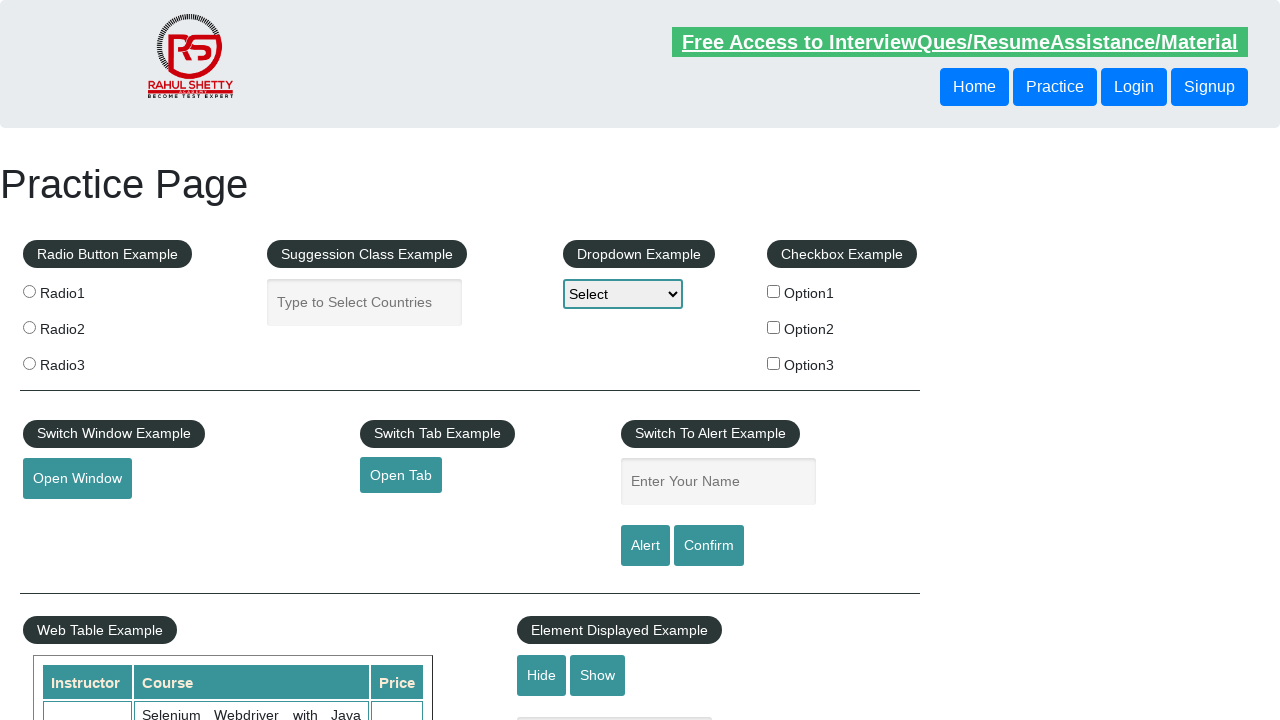

Located all links in first footer column
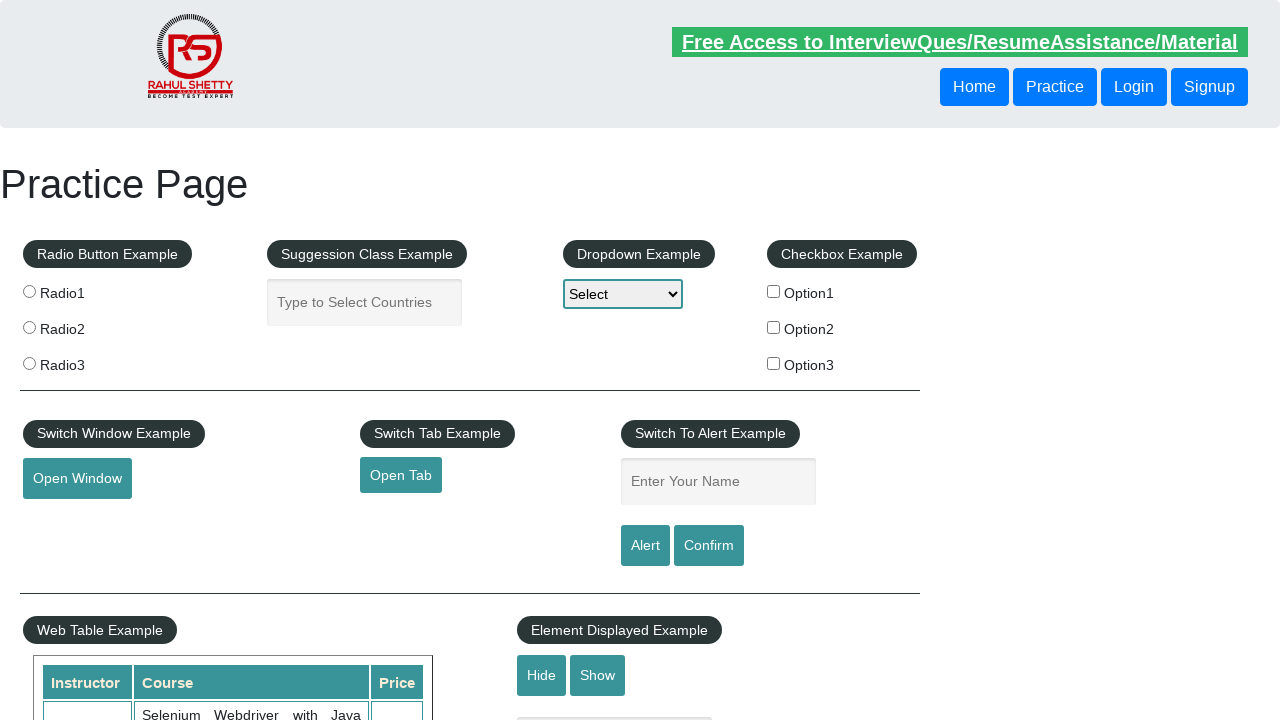

Counted 5 links in first footer column
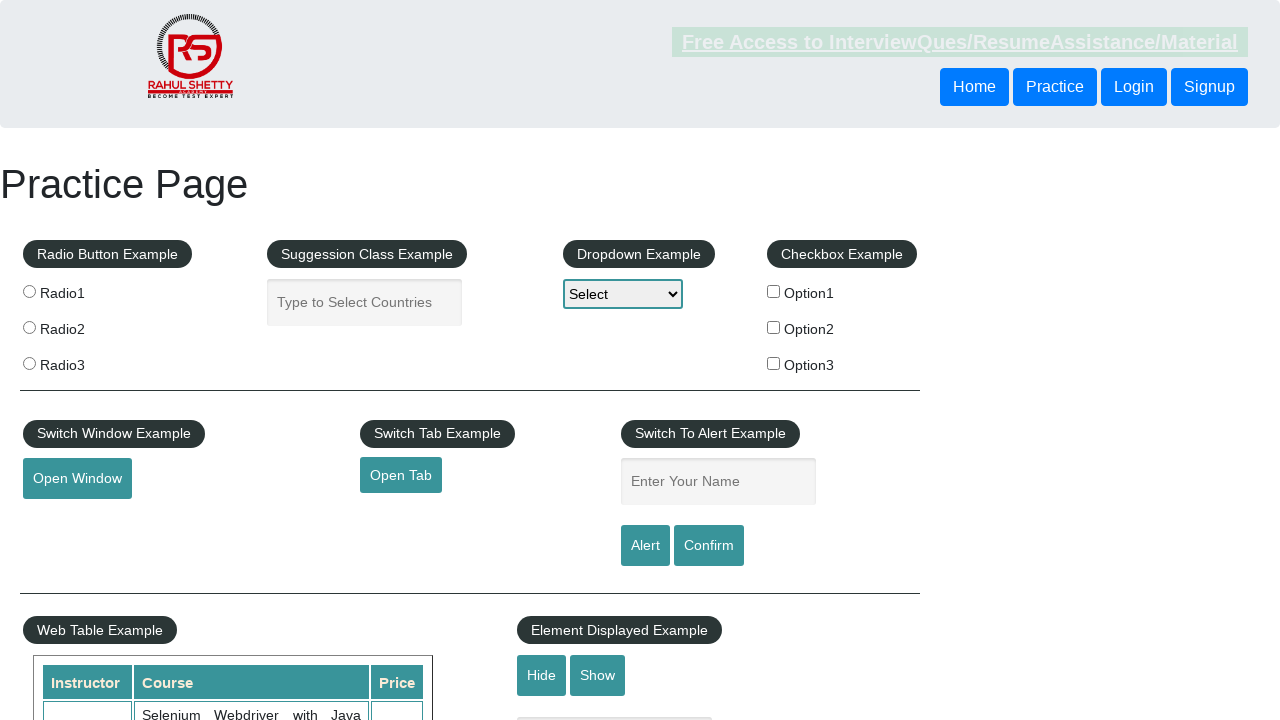

Retrieved href attribute from link 1: http://www.restapitutorial.com/
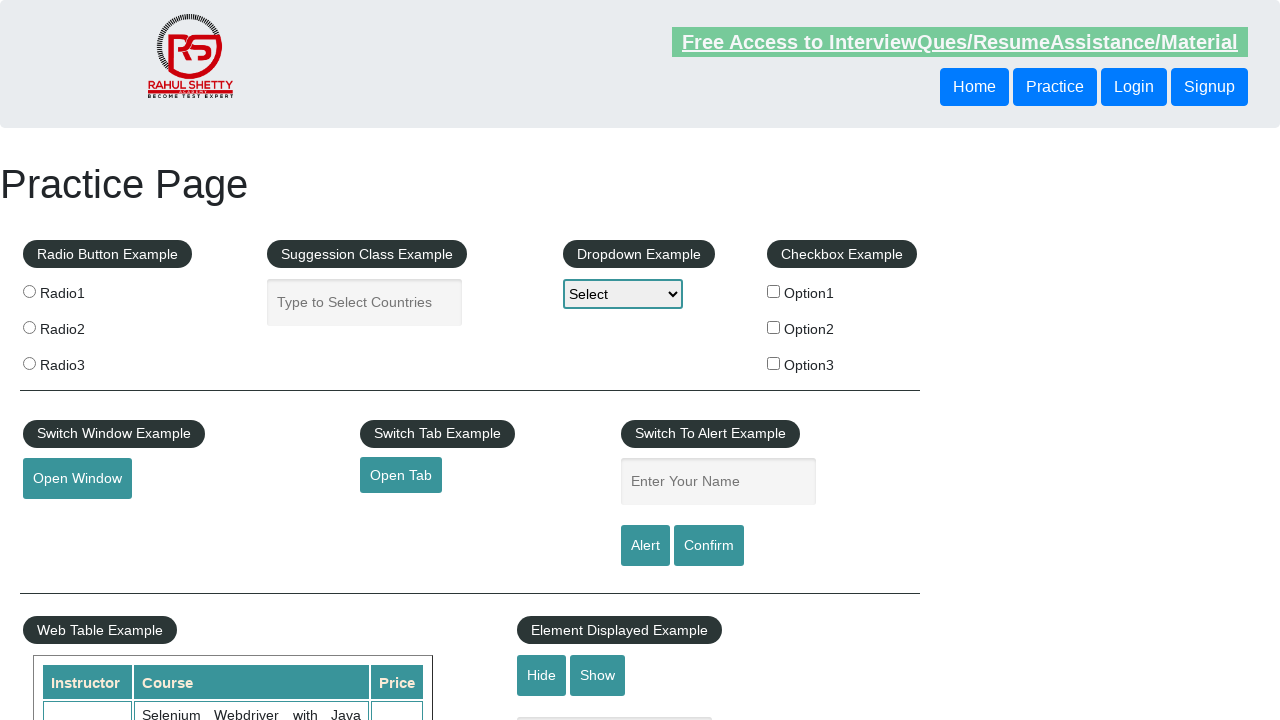

Opened link 1 in new tab using Ctrl+Click at (68, 520) on #gf-BIG >> xpath=//table/tbody/tr/td[1]/ul >> a >> nth=1
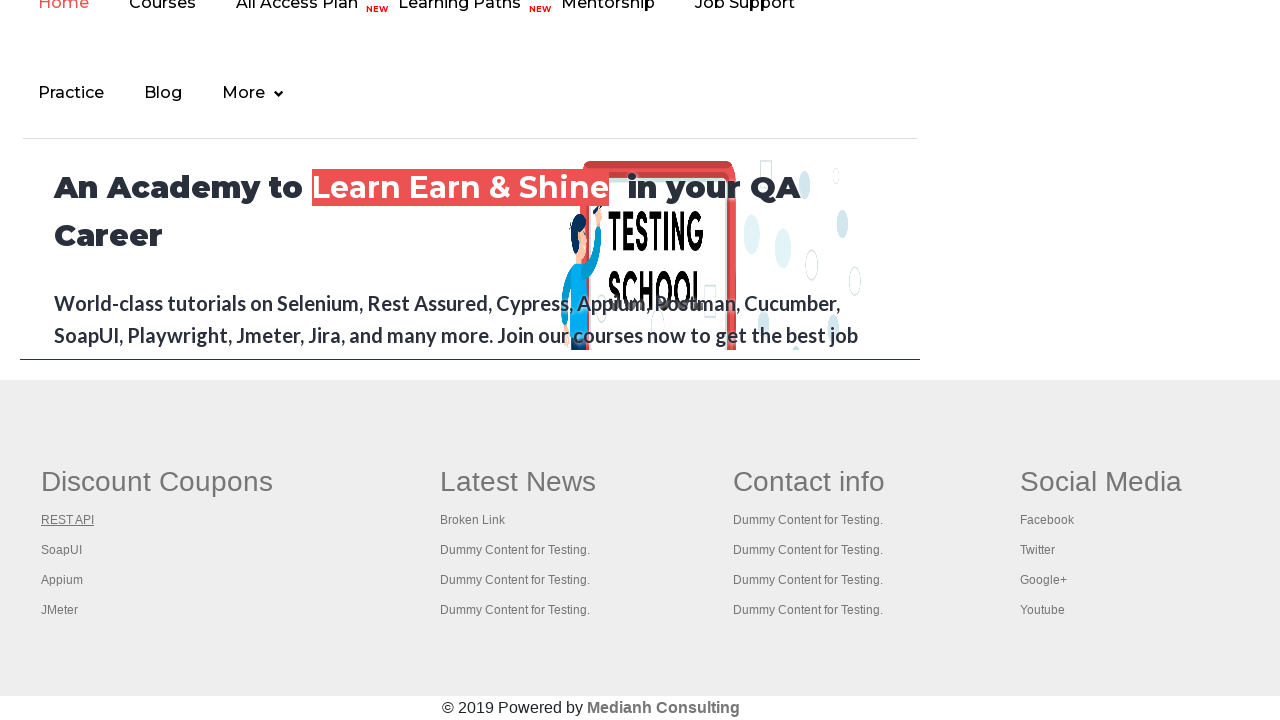

New tab loaded successfully (domcontentloaded state reached)
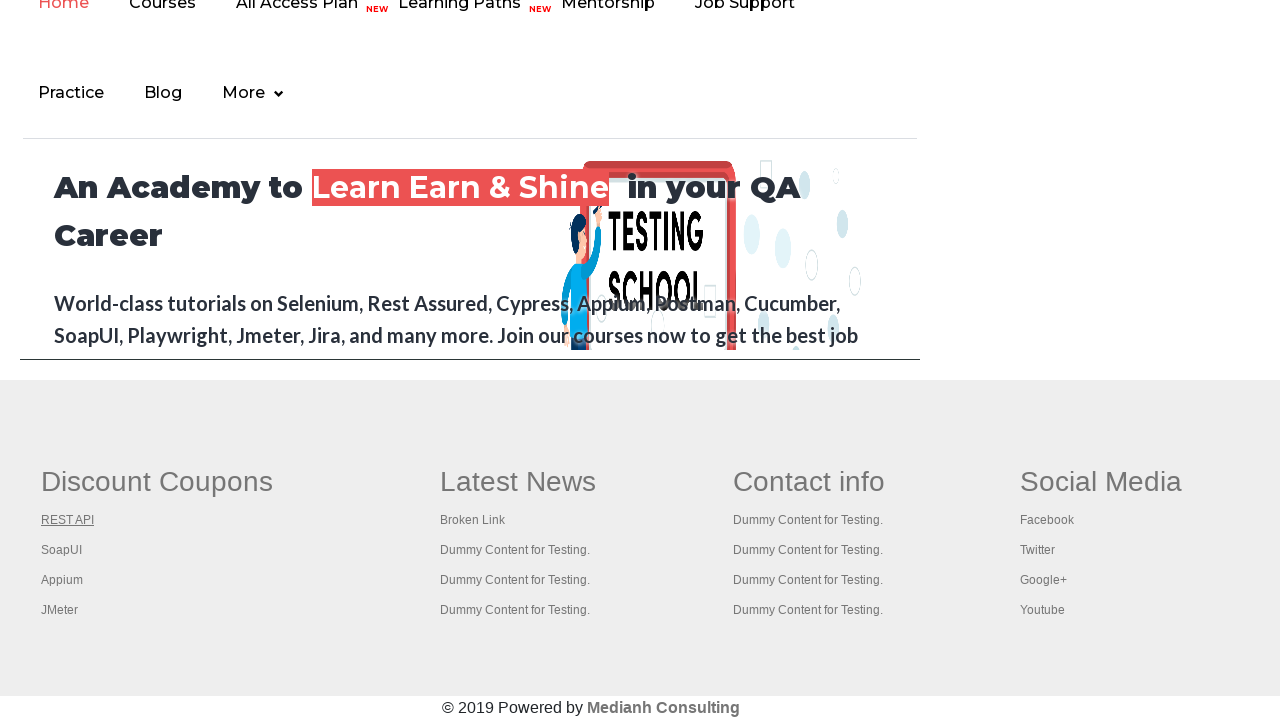

Closed new tab to prevent too many open tabs
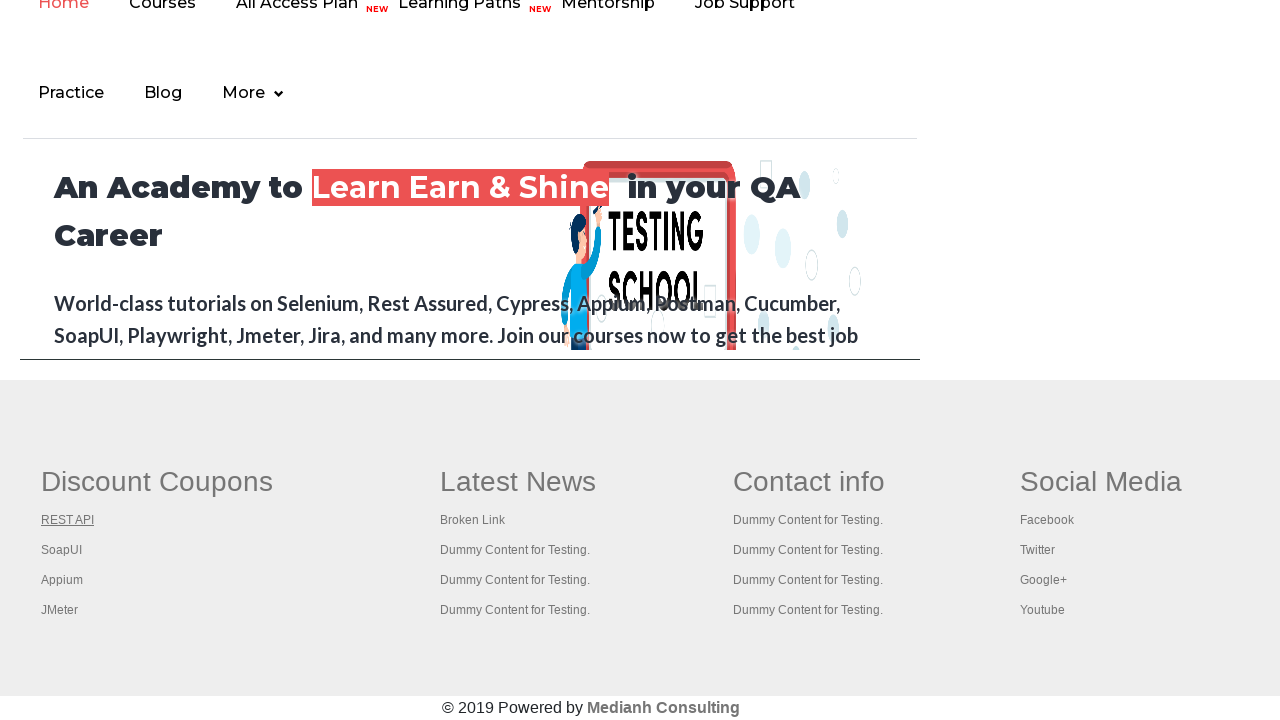

Retrieved href attribute from link 2: https://www.soapui.org/
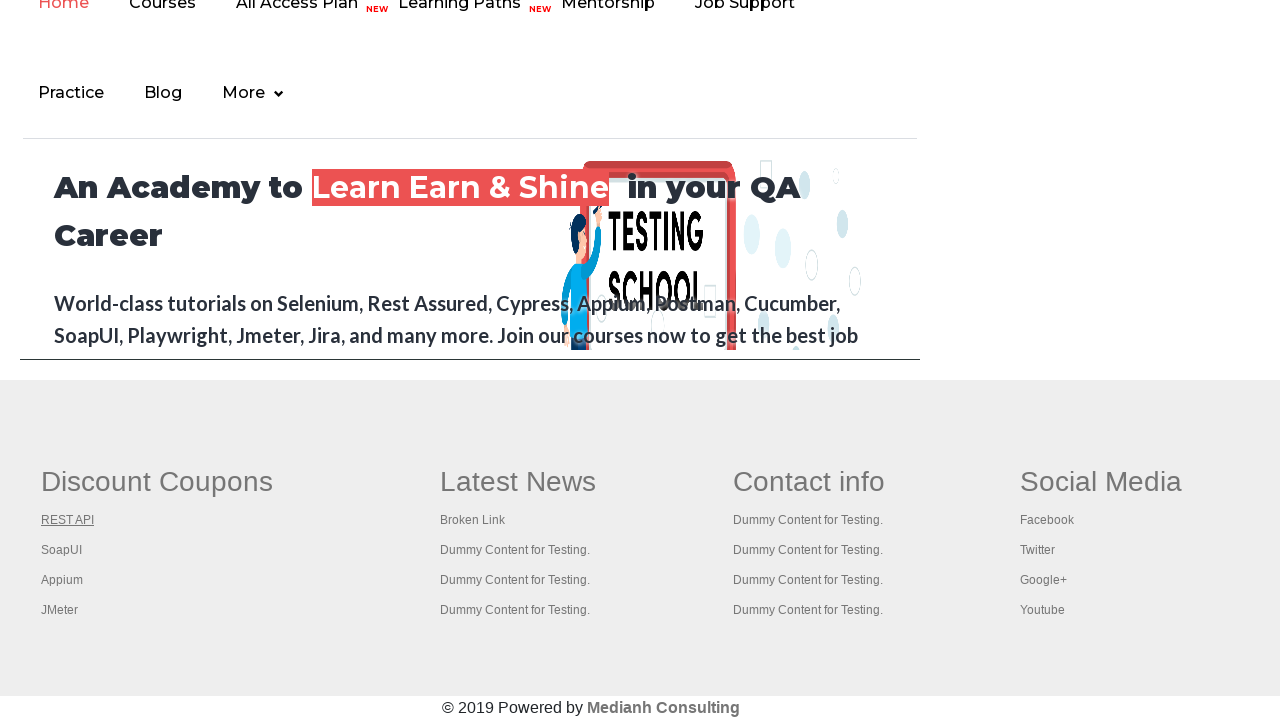

Opened link 2 in new tab using Ctrl+Click at (62, 550) on #gf-BIG >> xpath=//table/tbody/tr/td[1]/ul >> a >> nth=2
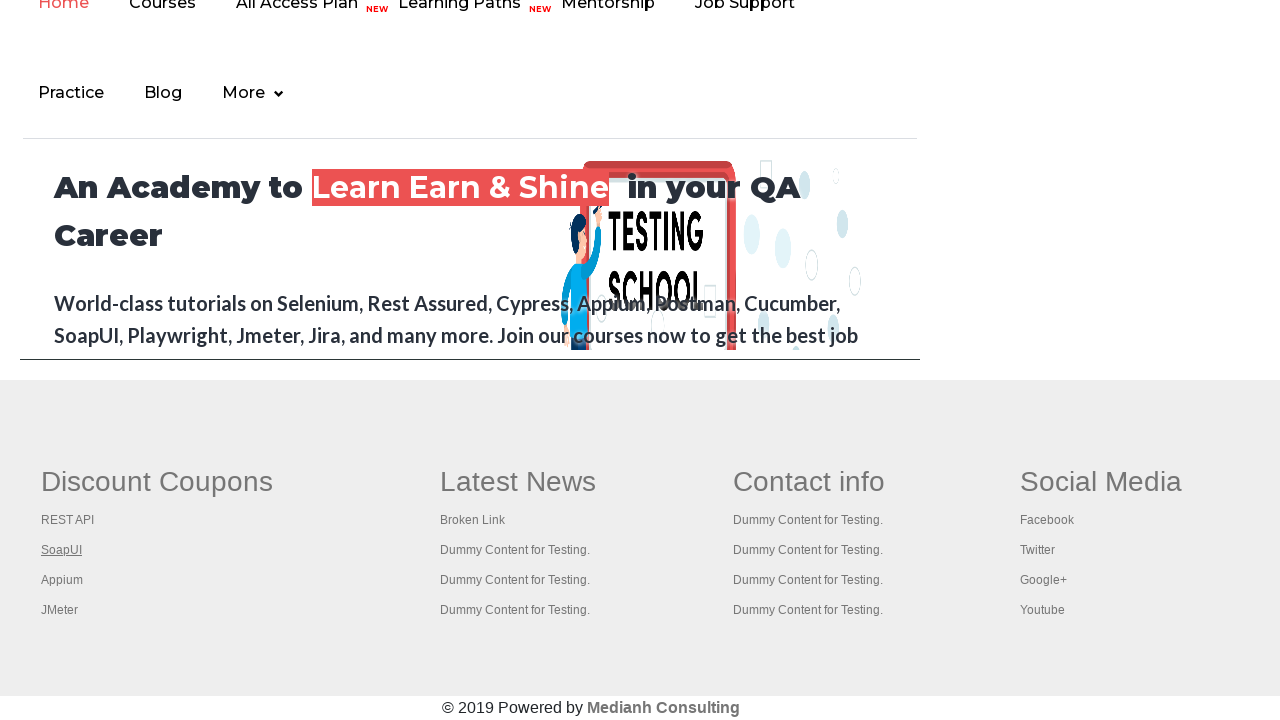

New tab loaded successfully (domcontentloaded state reached)
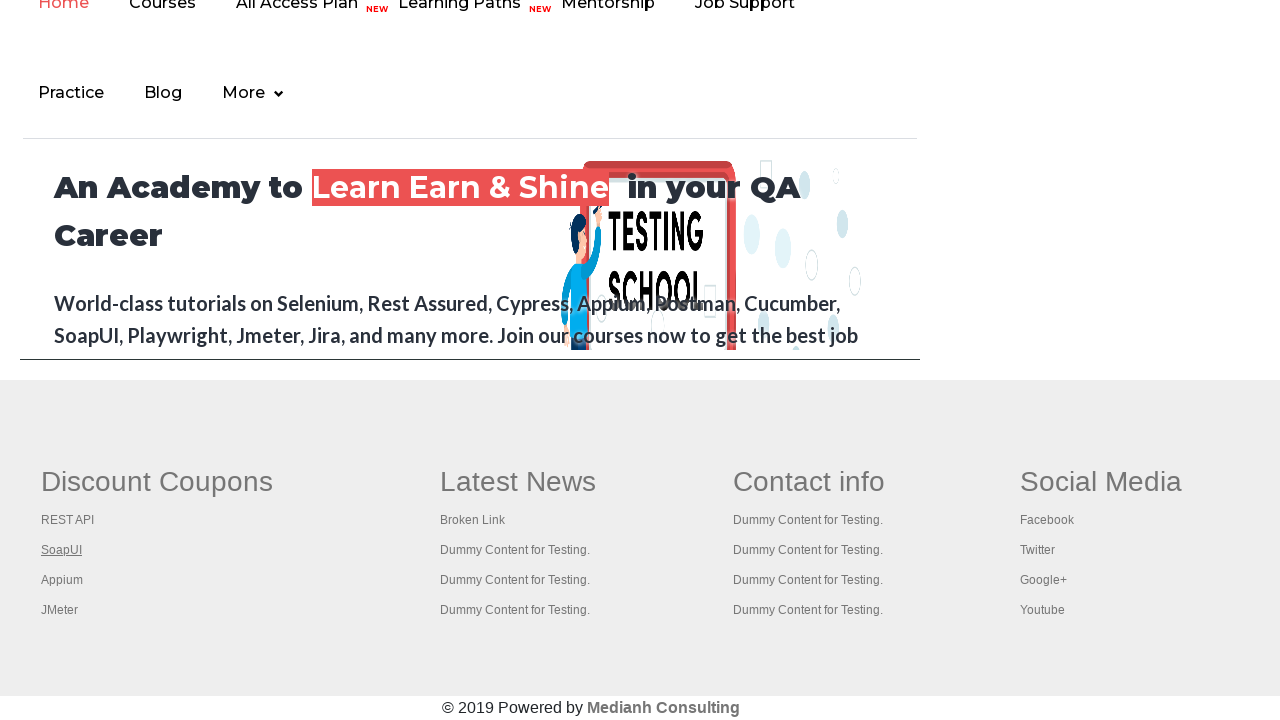

Closed new tab to prevent too many open tabs
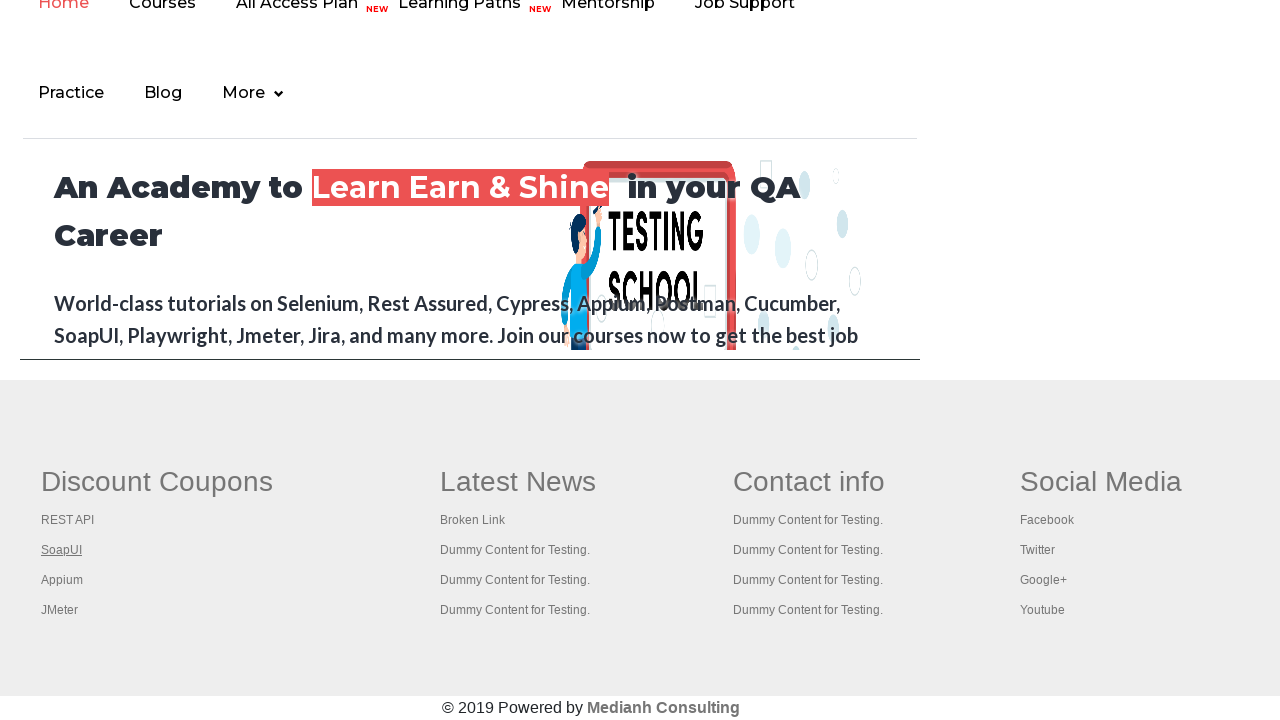

Retrieved href attribute from link 3: https://courses.rahulshettyacademy.com/p/appium-tutorial
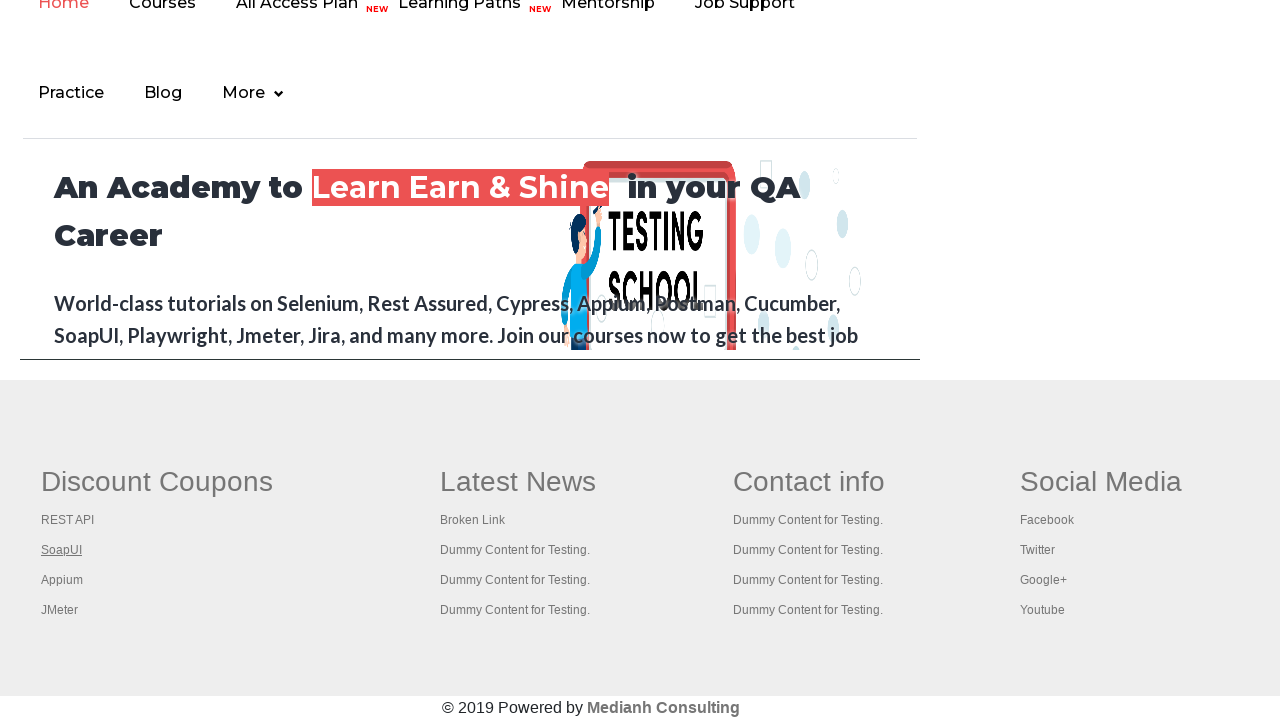

Opened link 3 in new tab using Ctrl+Click at (62, 580) on #gf-BIG >> xpath=//table/tbody/tr/td[1]/ul >> a >> nth=3
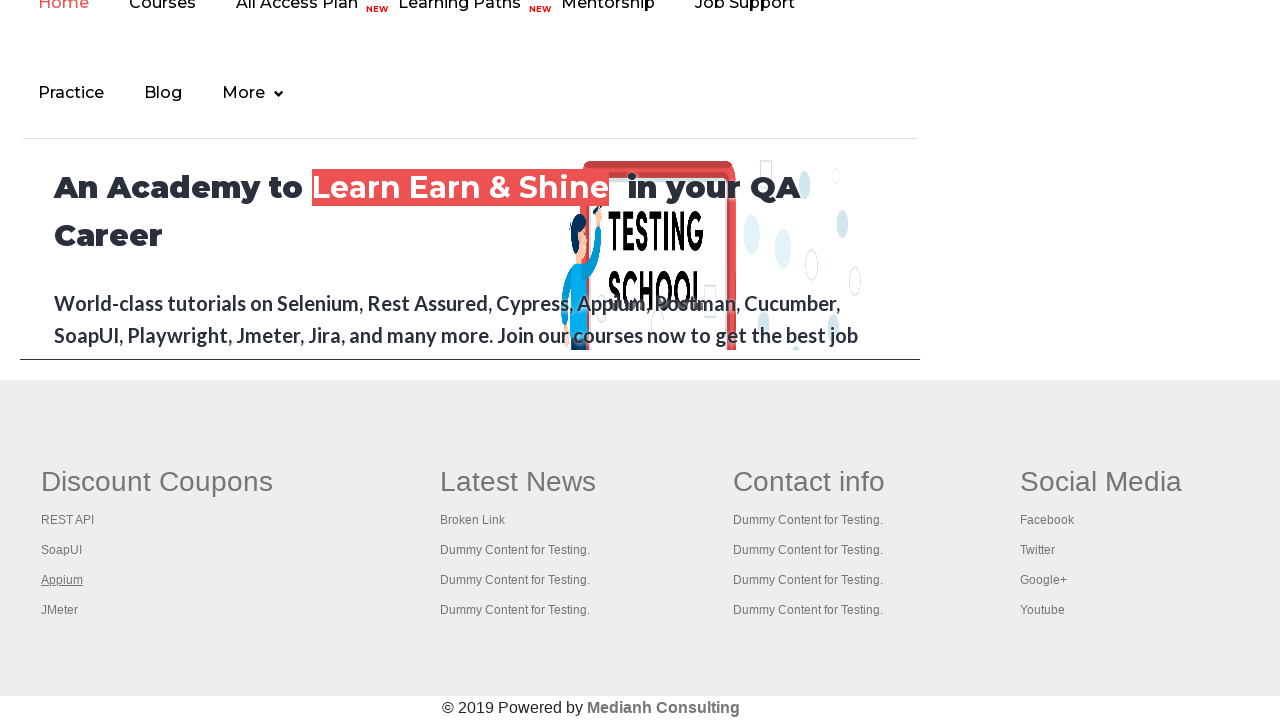

New tab loaded successfully (domcontentloaded state reached)
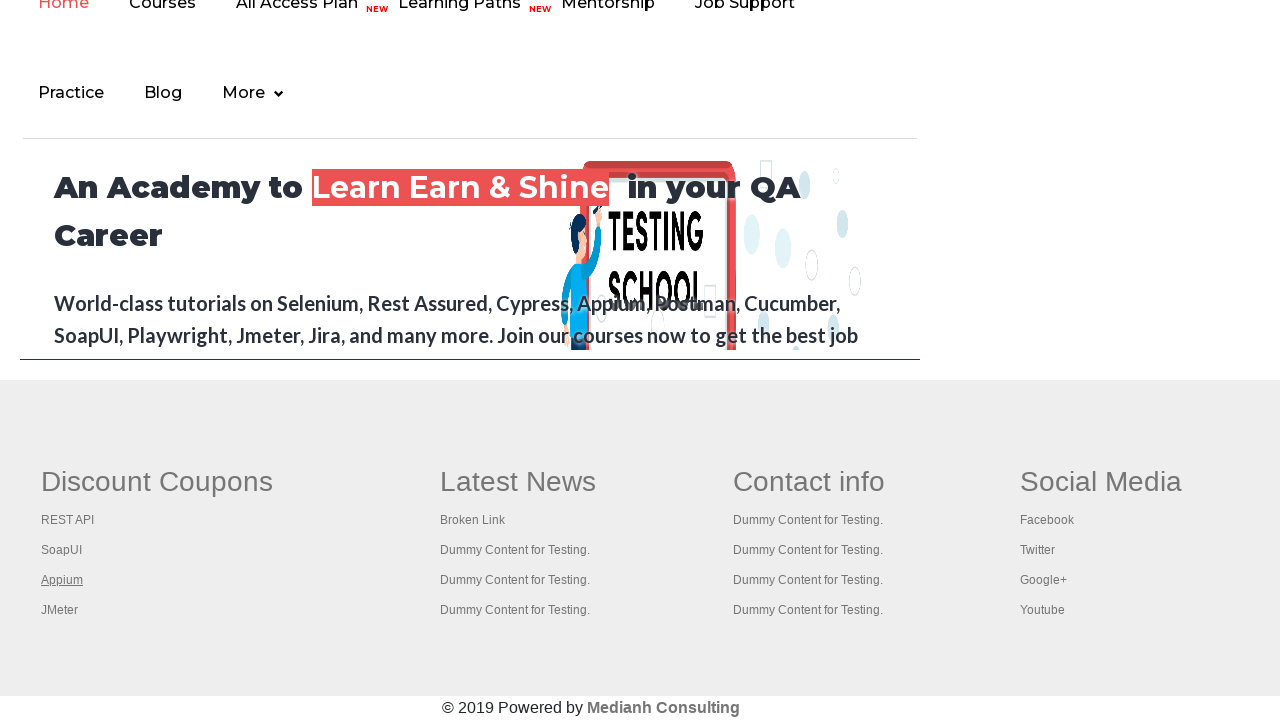

Closed new tab to prevent too many open tabs
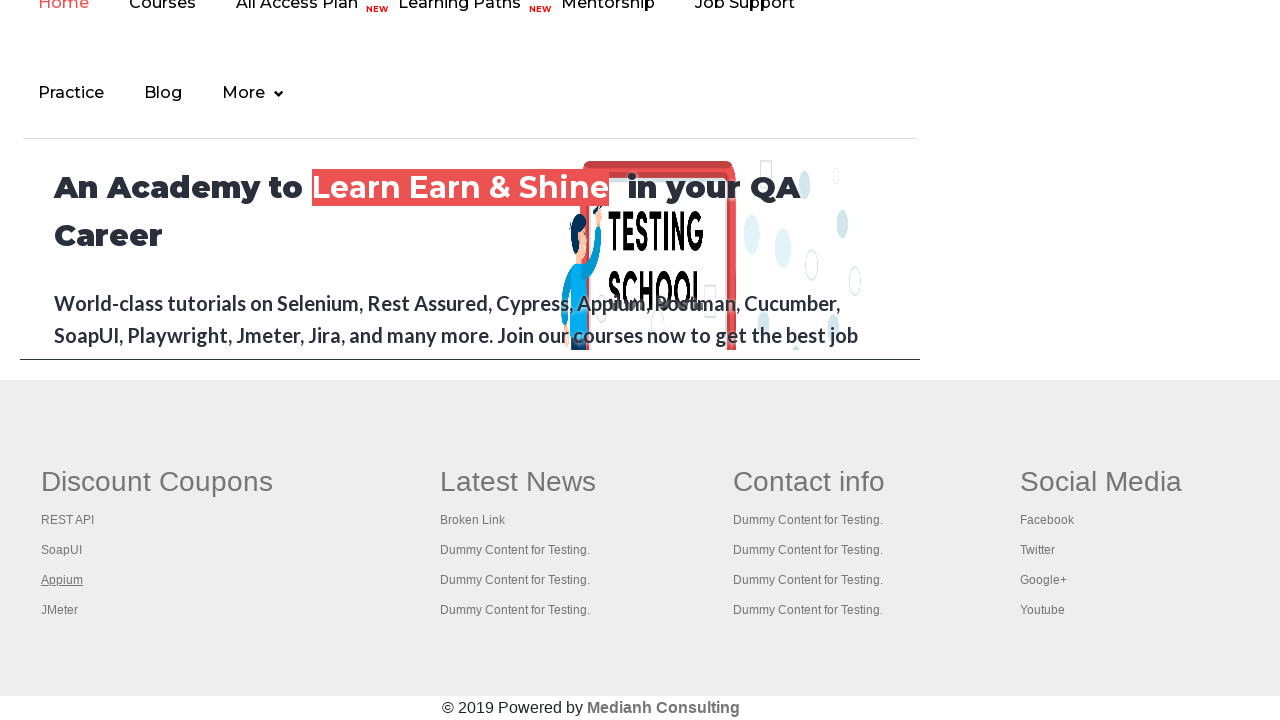

Retrieved href attribute from link 4: https://jmeter.apache.org/
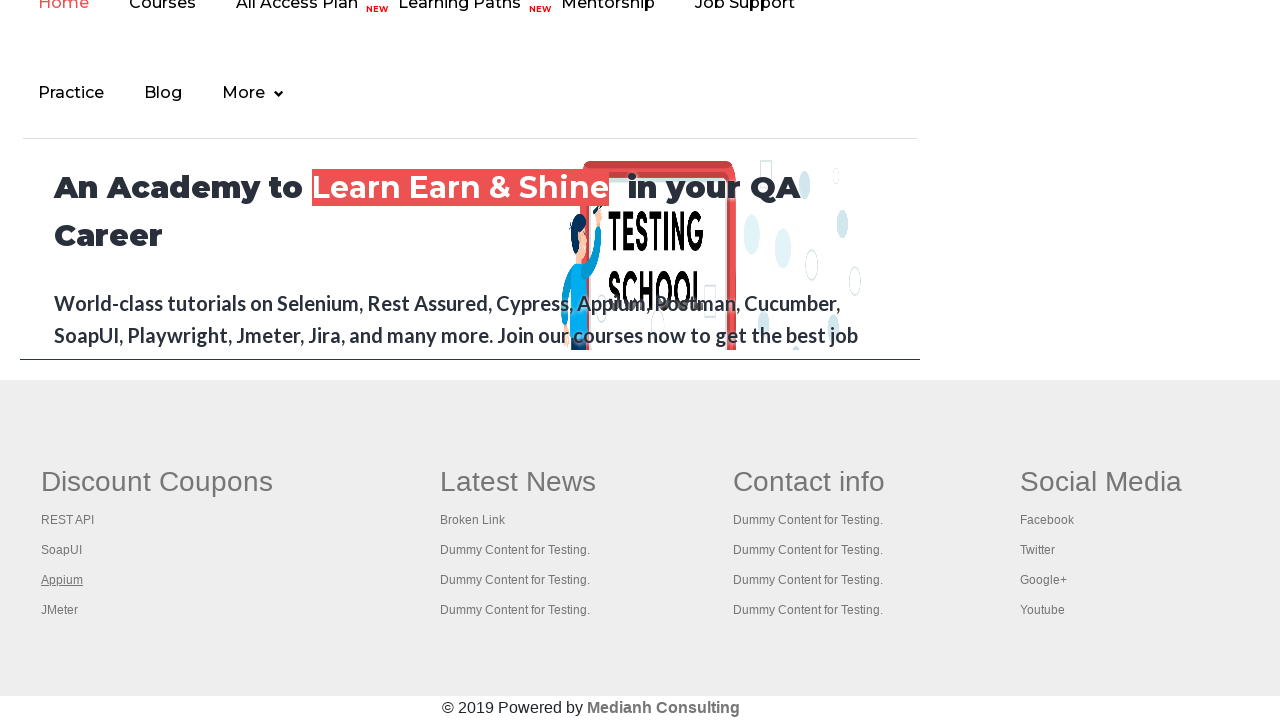

Opened link 4 in new tab using Ctrl+Click at (60, 610) on #gf-BIG >> xpath=//table/tbody/tr/td[1]/ul >> a >> nth=4
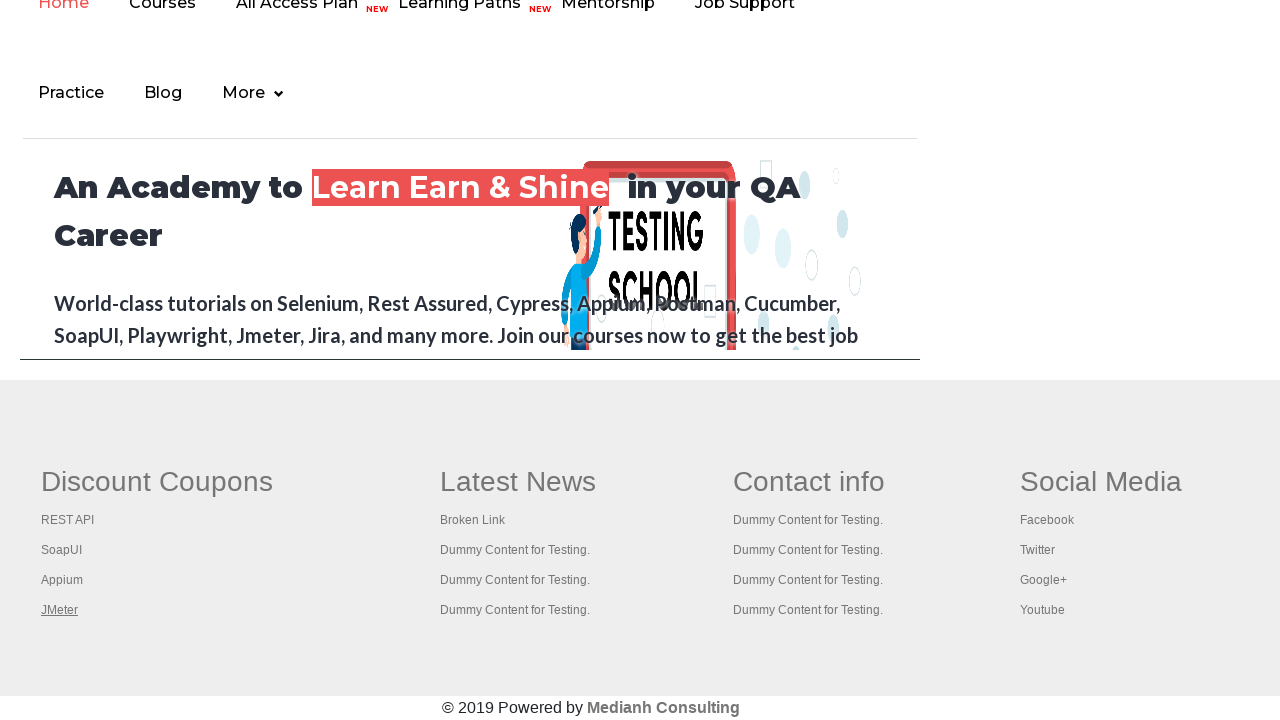

New tab loaded successfully (domcontentloaded state reached)
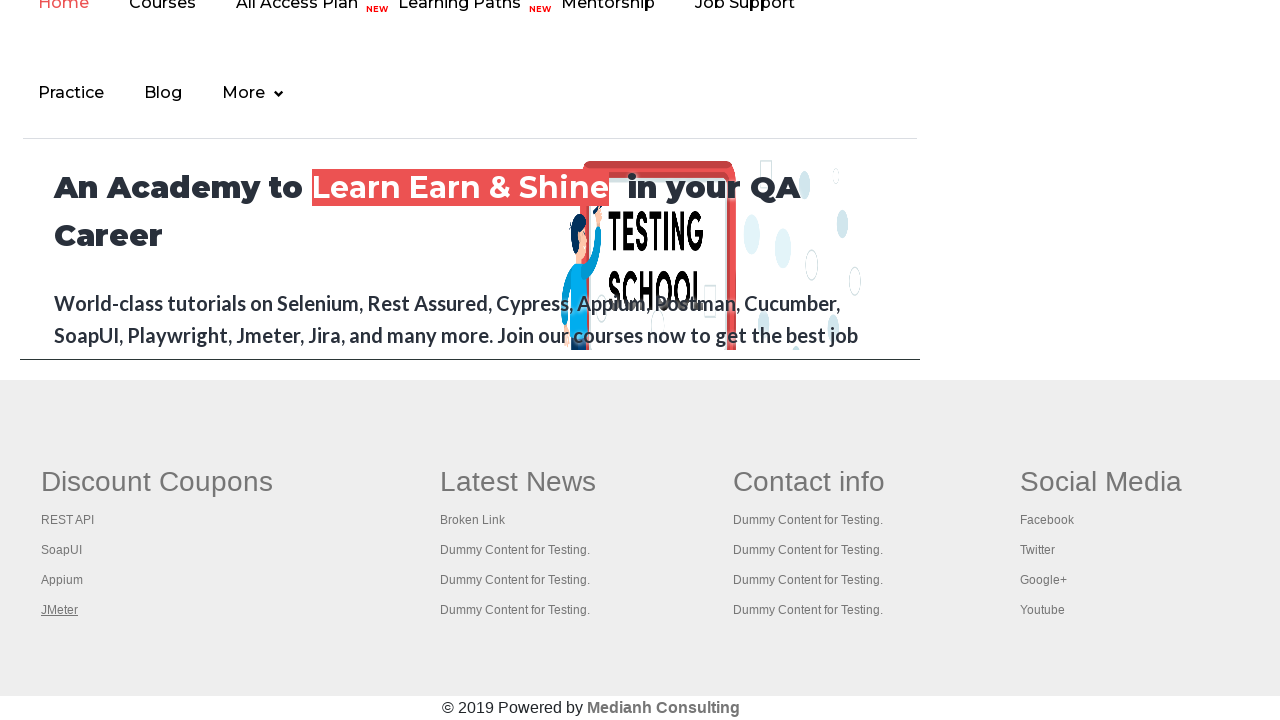

Closed new tab to prevent too many open tabs
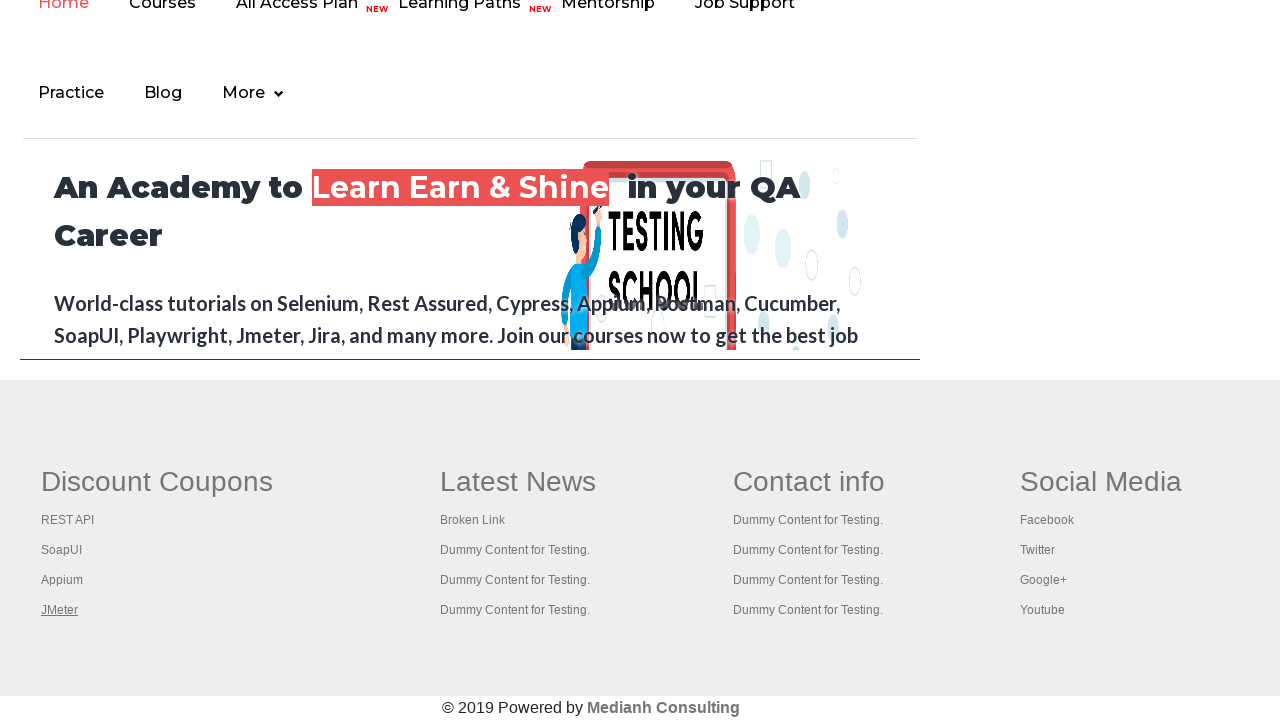

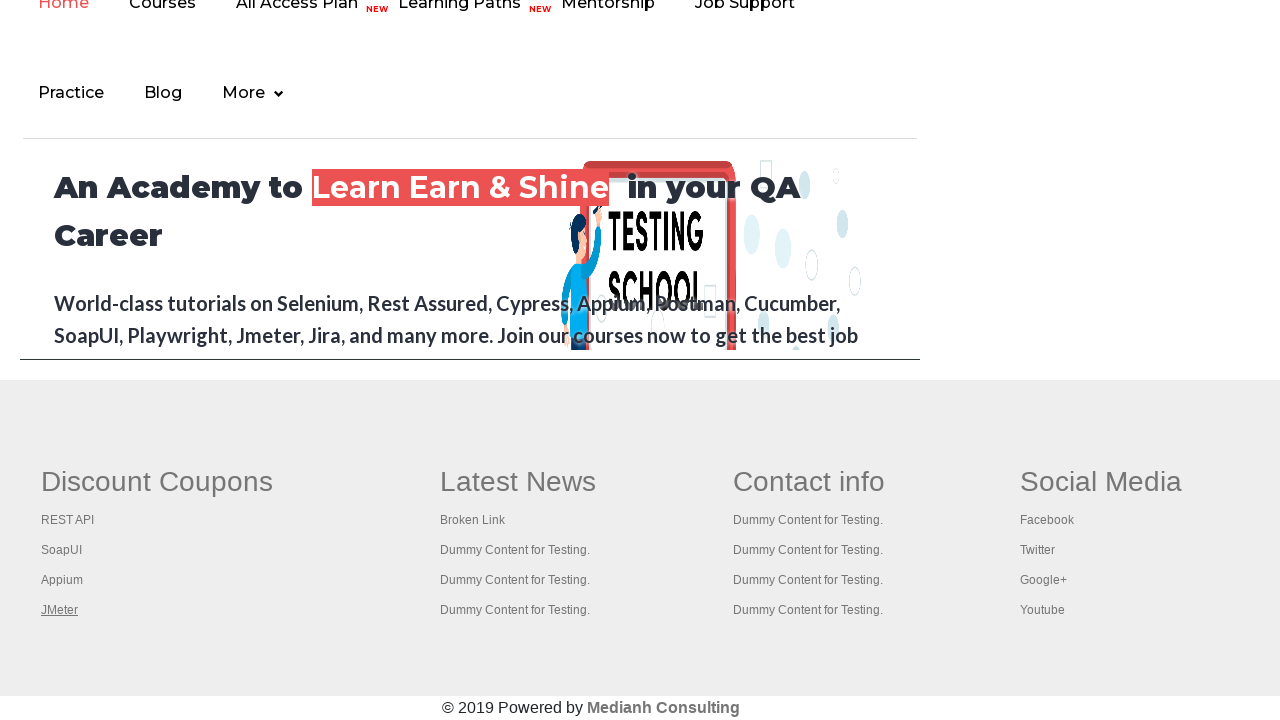